Tests that Shakespeare language appears in top 20 overall, top 10 esoteric languages, and top 6 hits lists

Starting URL: http://www.99-bottles-of-beer.net/

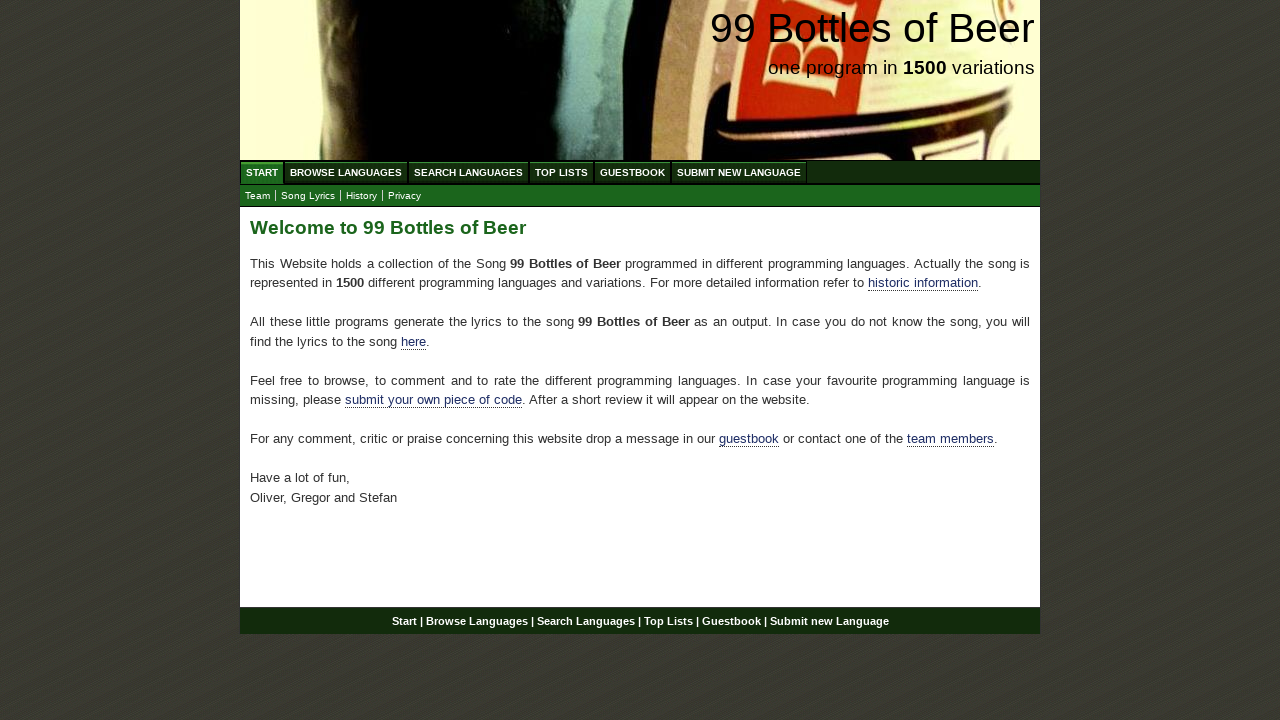

Clicked TOP LIST menu at (562, 172) on #menu [href='/toplist.html']
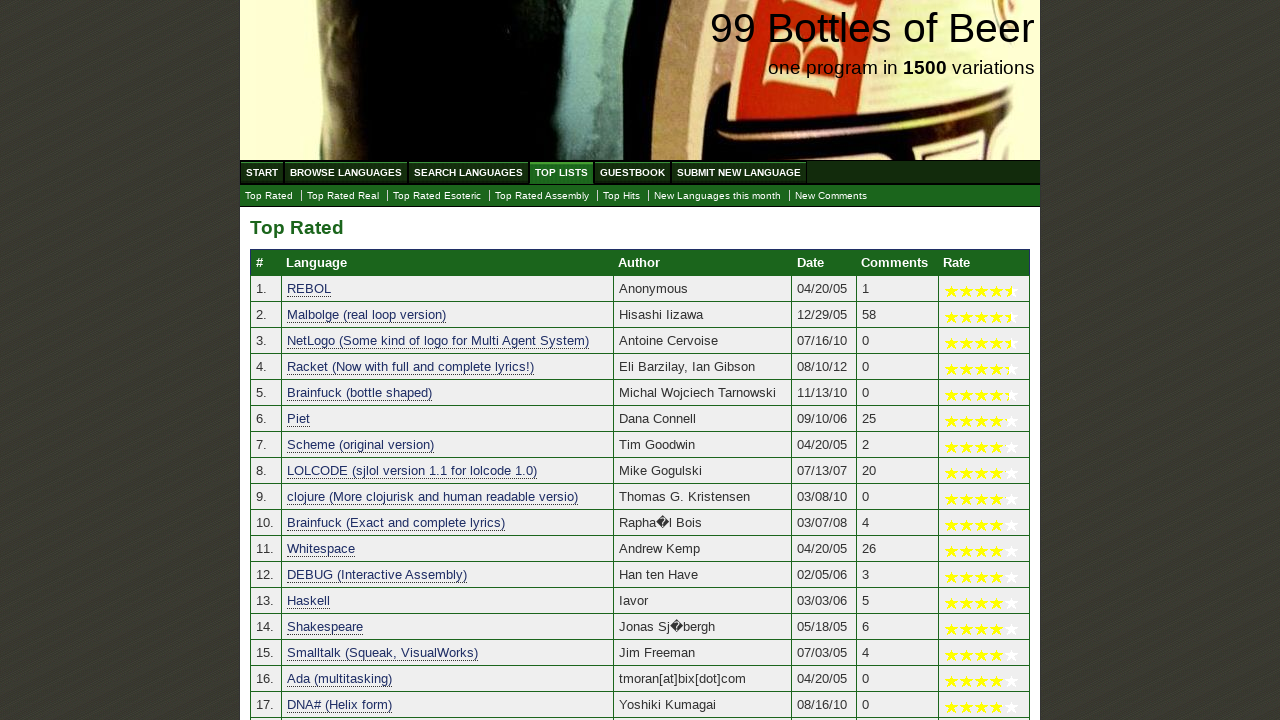

Clicked Top Rated submenu at (269, 196) on #submenu a[href='./toplist.html']
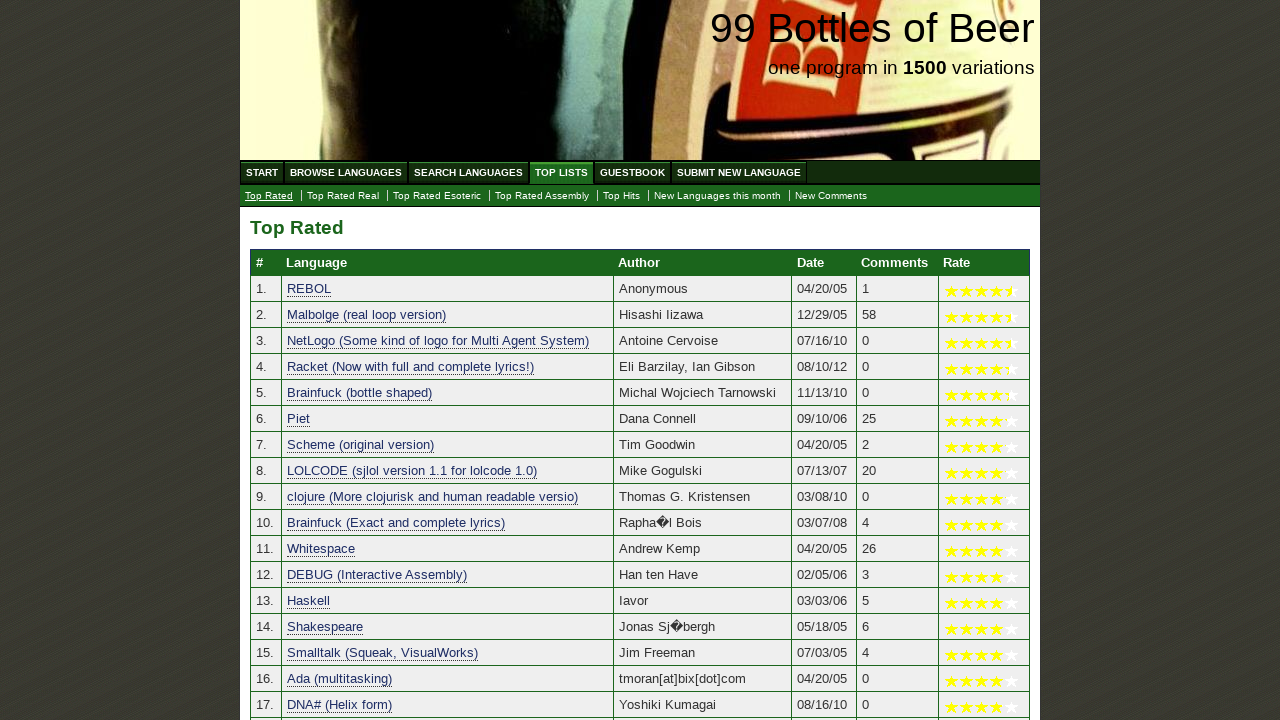

Waited for Shakespeare link to load in Top Rated list
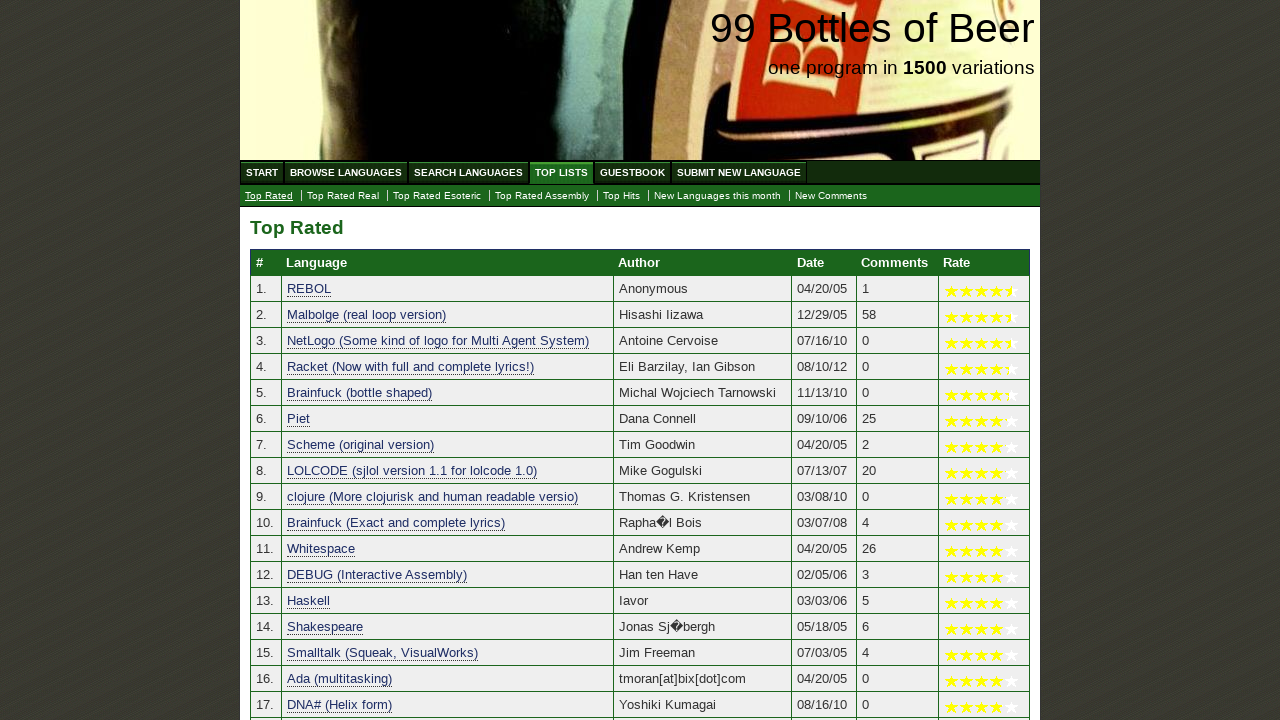

Located Shakespeare link element in Top Rated list
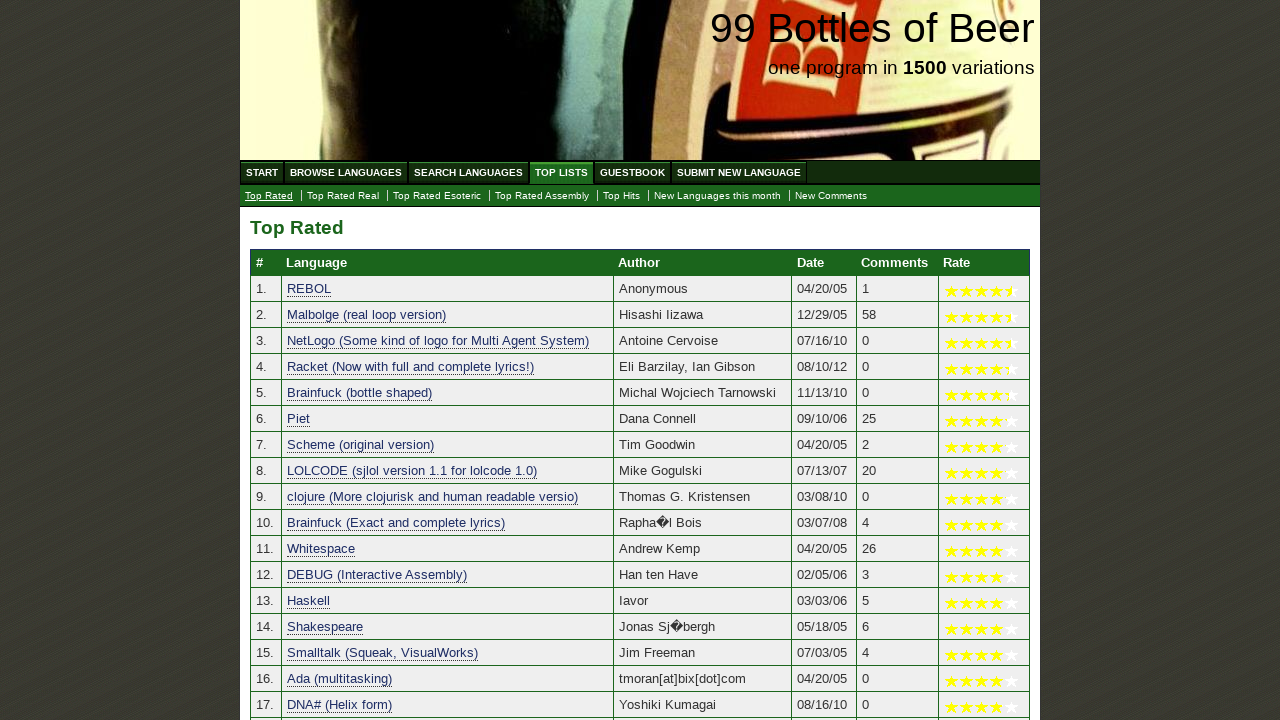

Verified Shakespeare appears in top 20 overall list
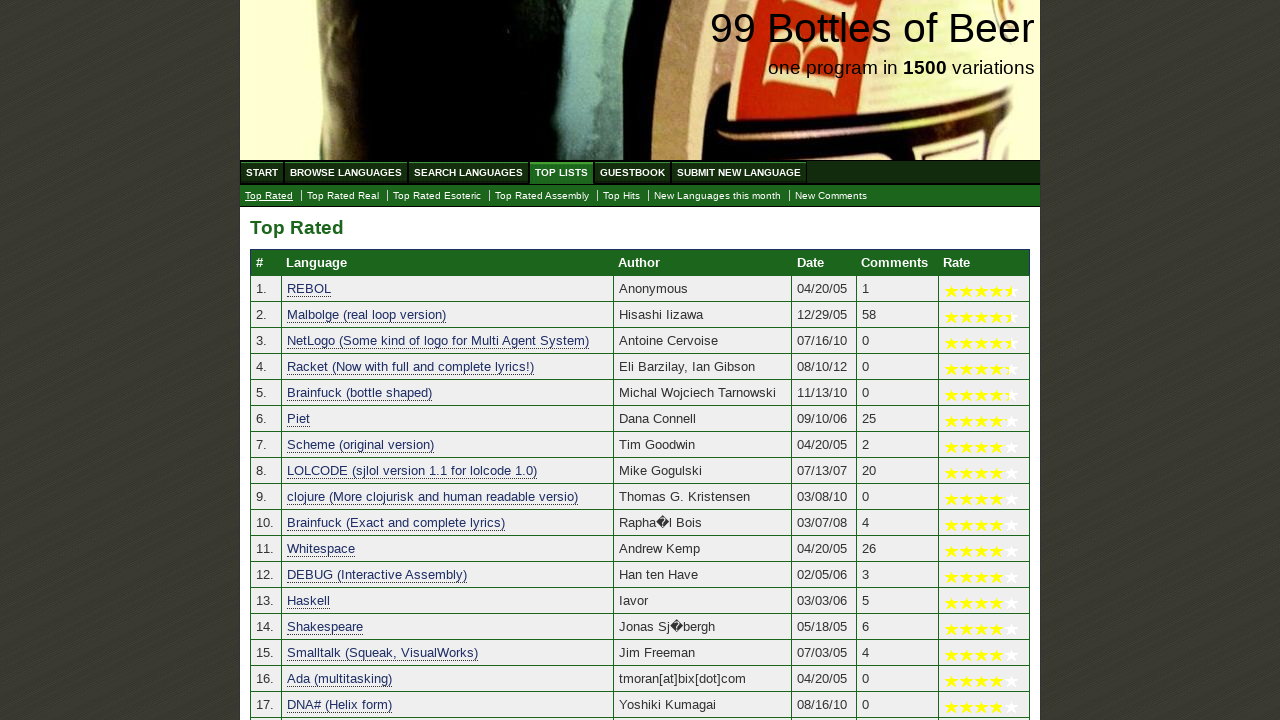

Clicked Esoteric Languages submenu at (437, 196) on #submenu a[href='./toplist_esoteric.html']
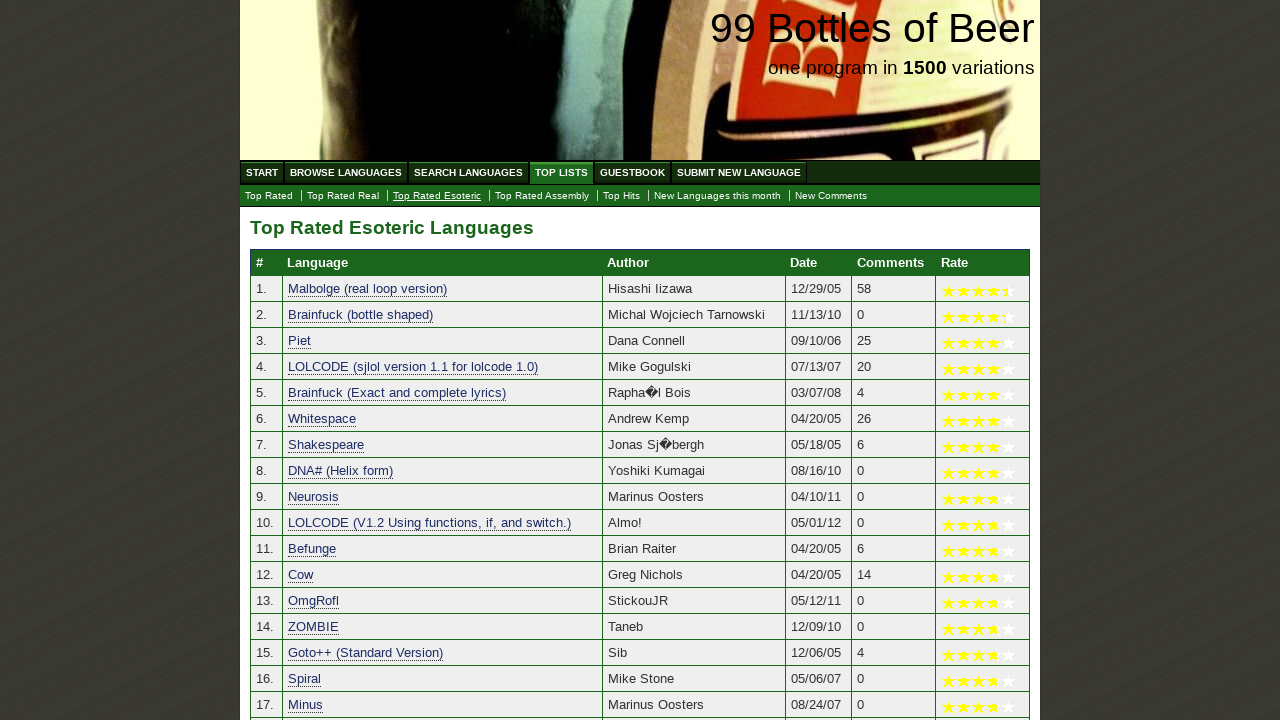

Waited for Shakespeare link to load in Esoteric Languages list
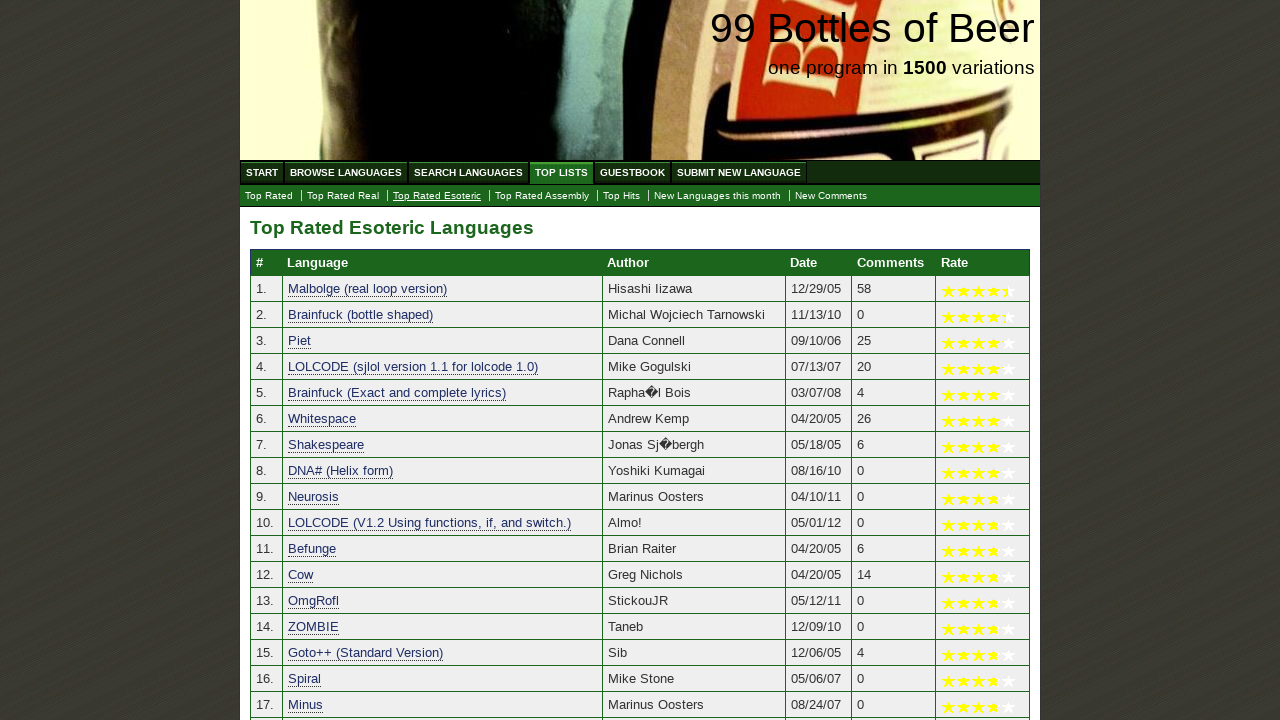

Located Shakespeare link element in Esoteric Languages list
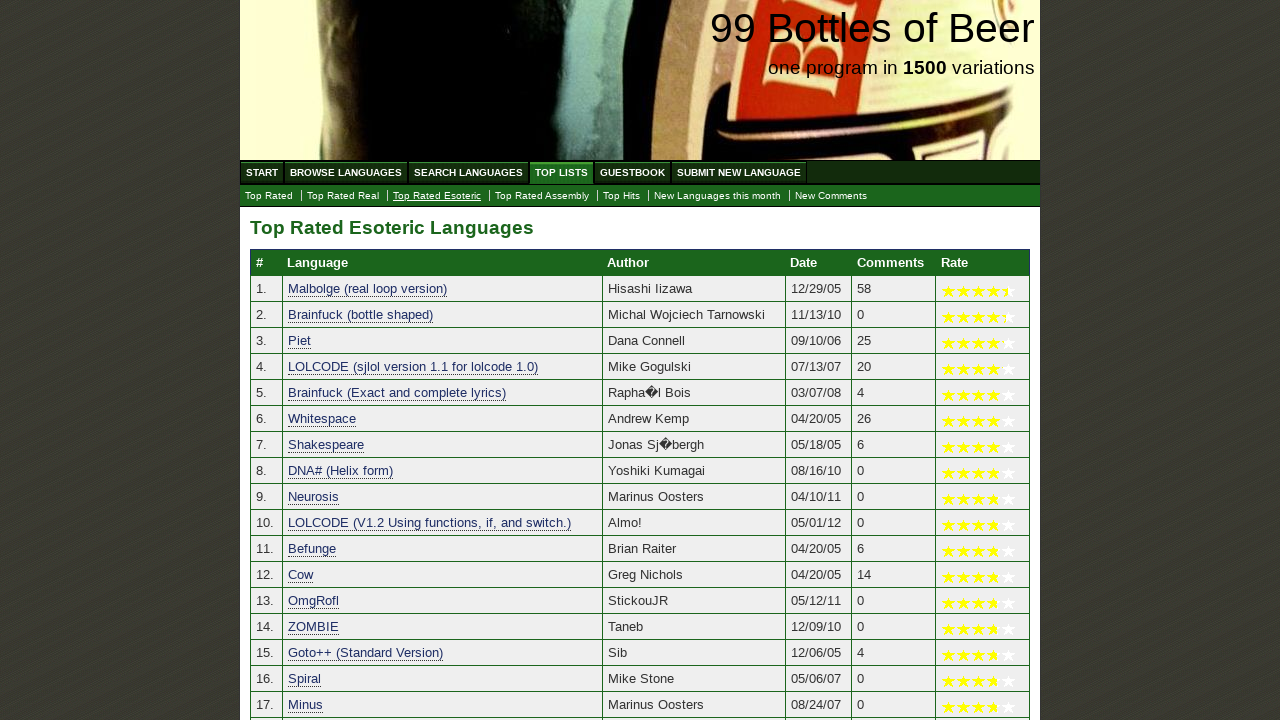

Verified Shakespeare appears in top 10 esoteric languages list
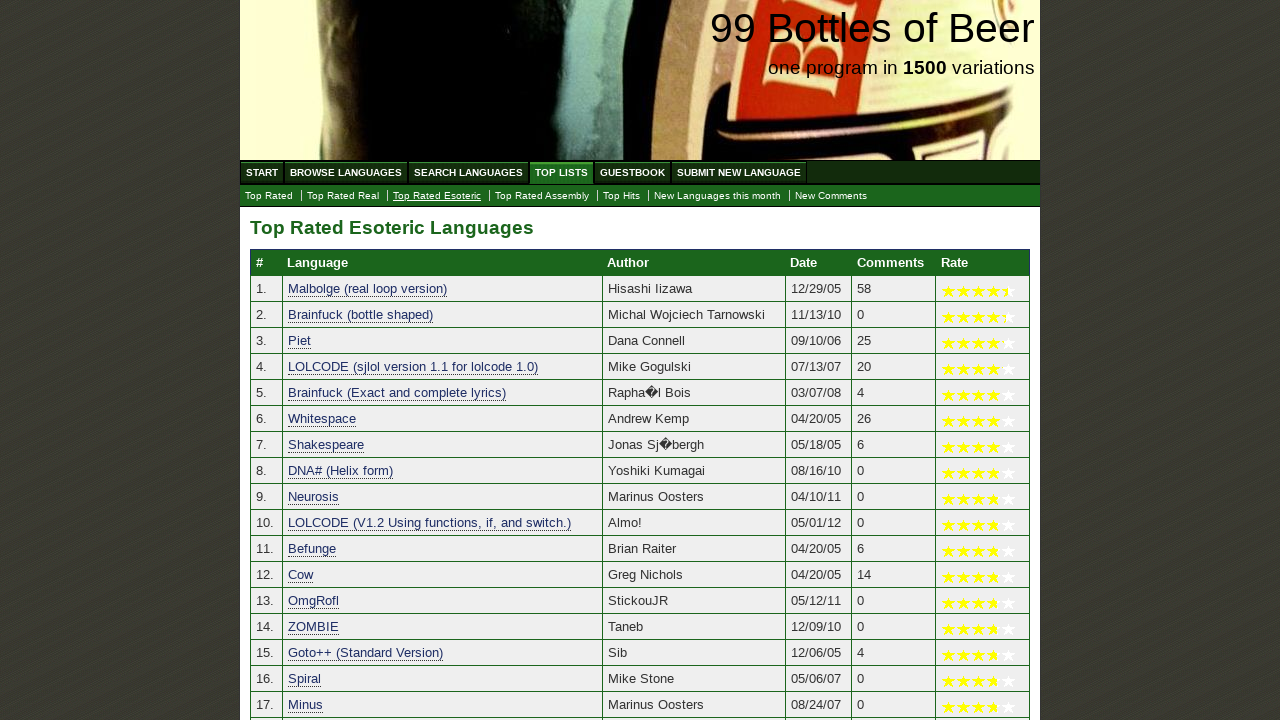

Clicked Top Hits submenu at (622, 196) on #submenu a[href='./tophits.html']
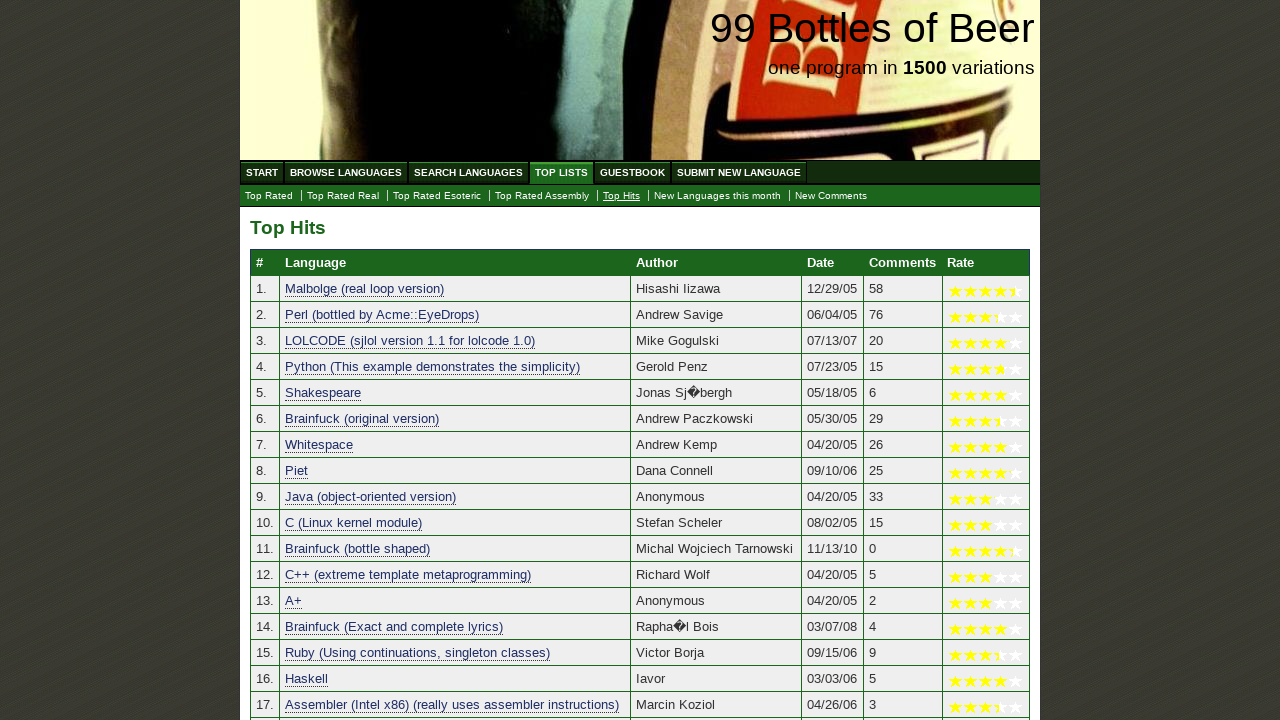

Waited for Shakespeare link to load in Top Hits list
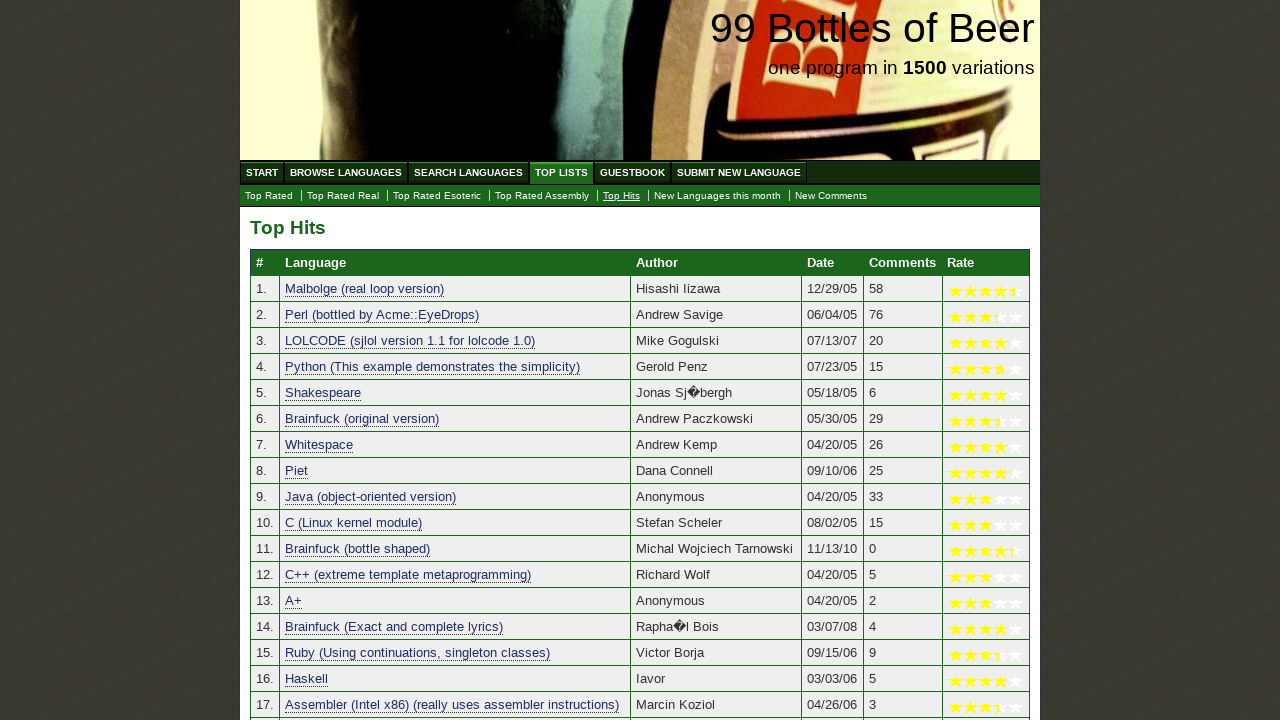

Located Shakespeare link element in Top Hits list
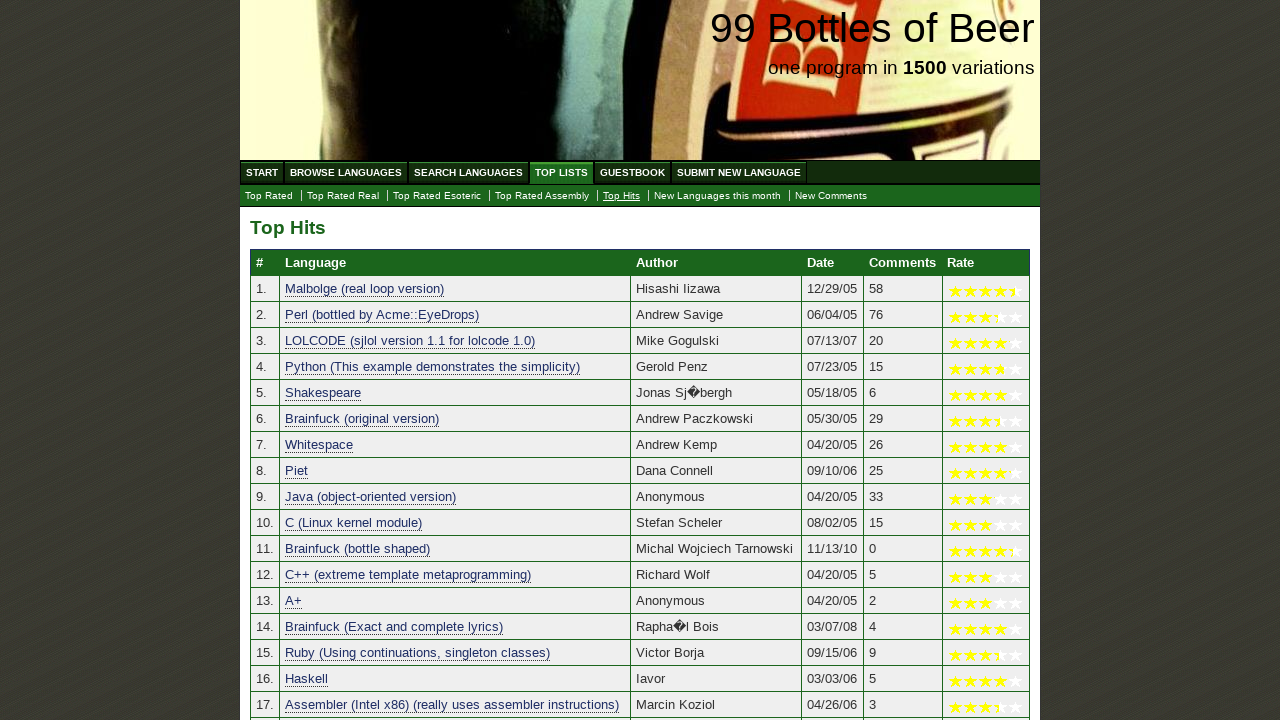

Verified Shakespeare appears in top 6 hits list
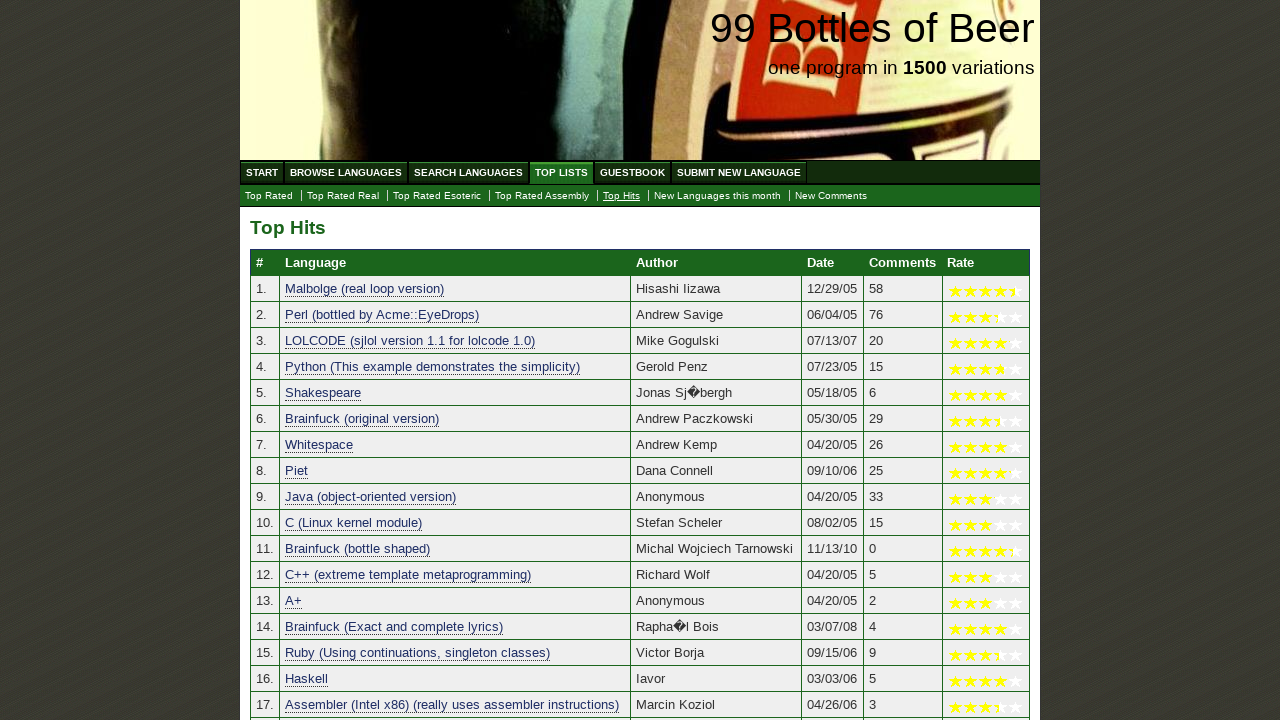

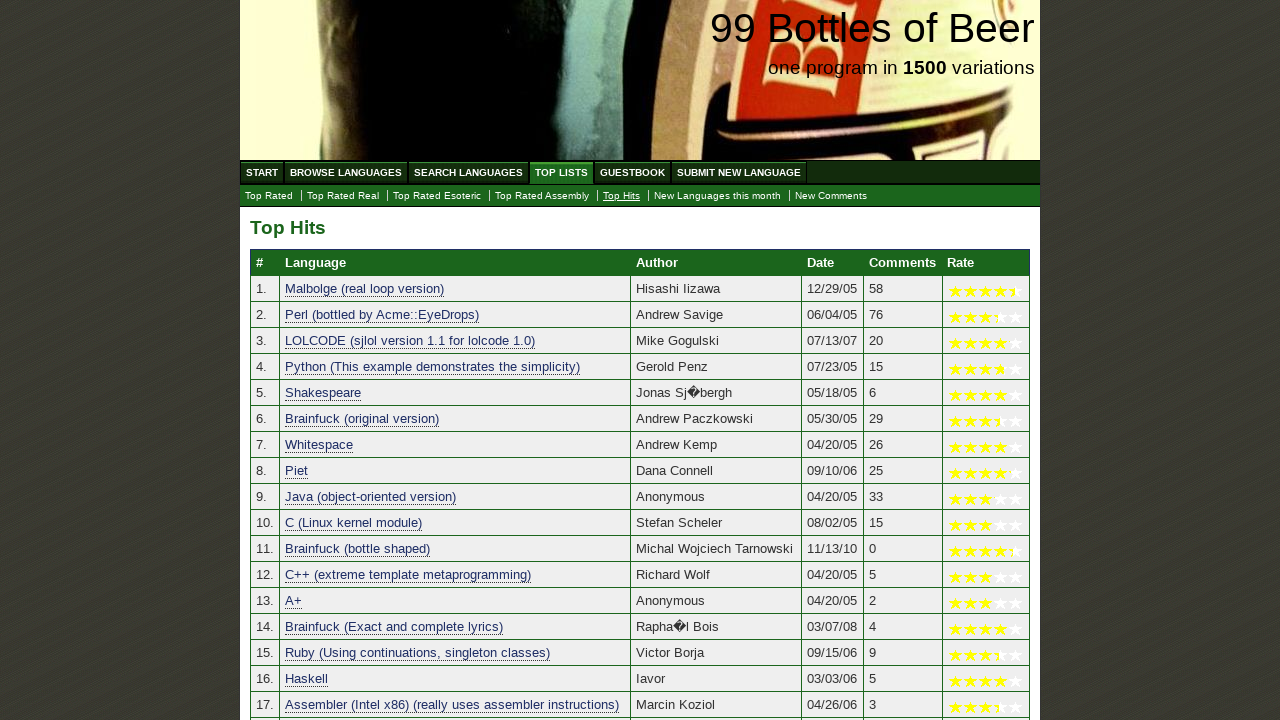